Navigates to laptops category and randomly selects 2 laptops to add to the shopping cart

Starting URL: https://www.demoblaze.com

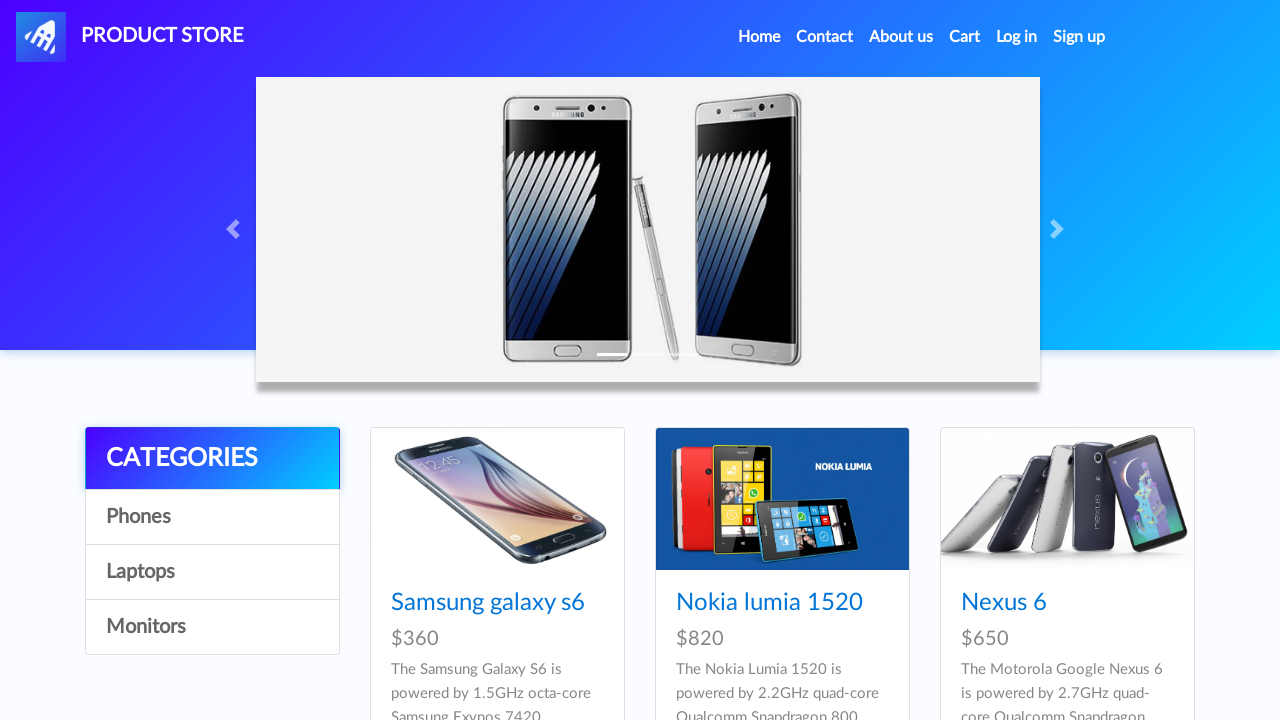

Clicked on Laptops category at (212, 572) on xpath=//html/body/div[5]/div/div[1]/div/a[3]
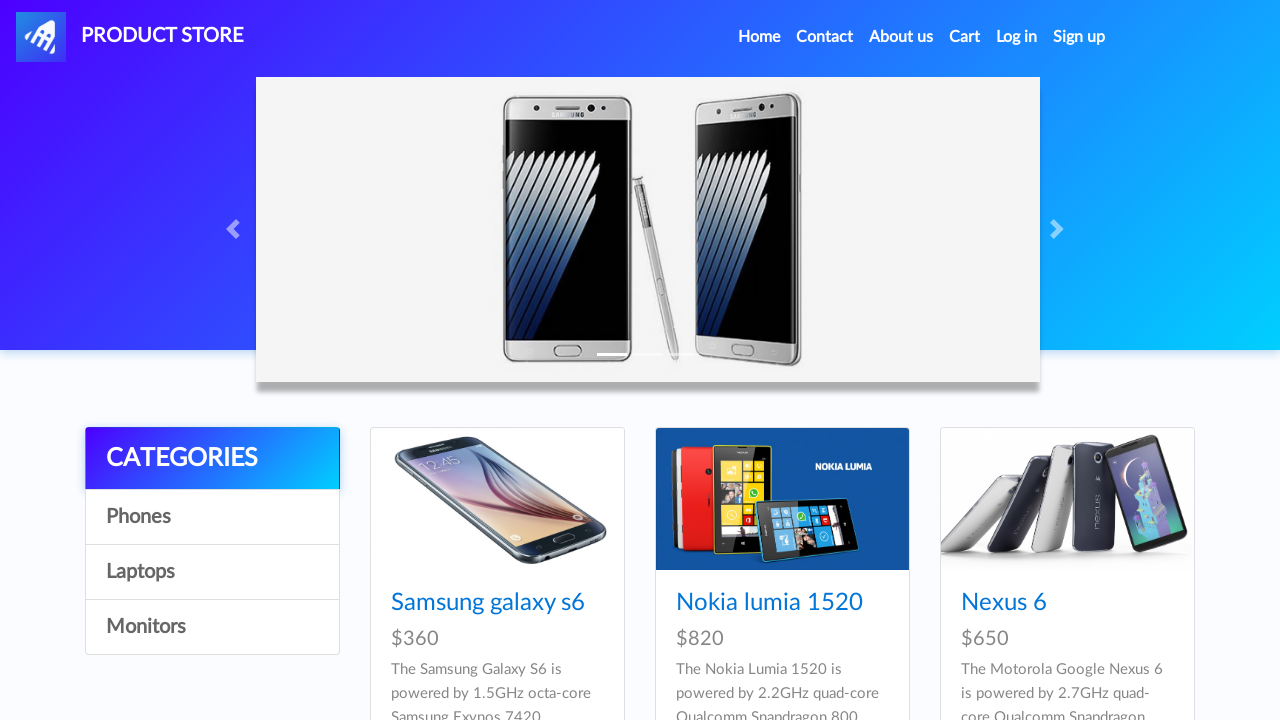

Waited for Laptops category page to load
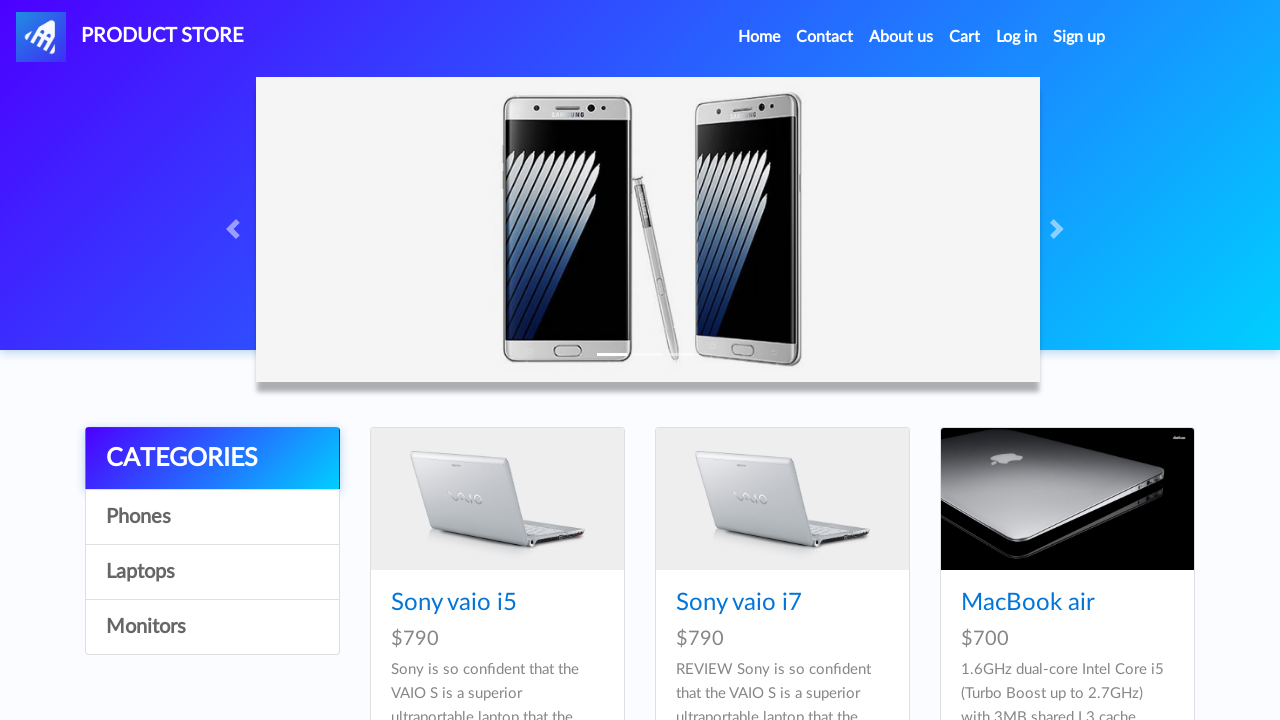

Retrieved all available laptop product links
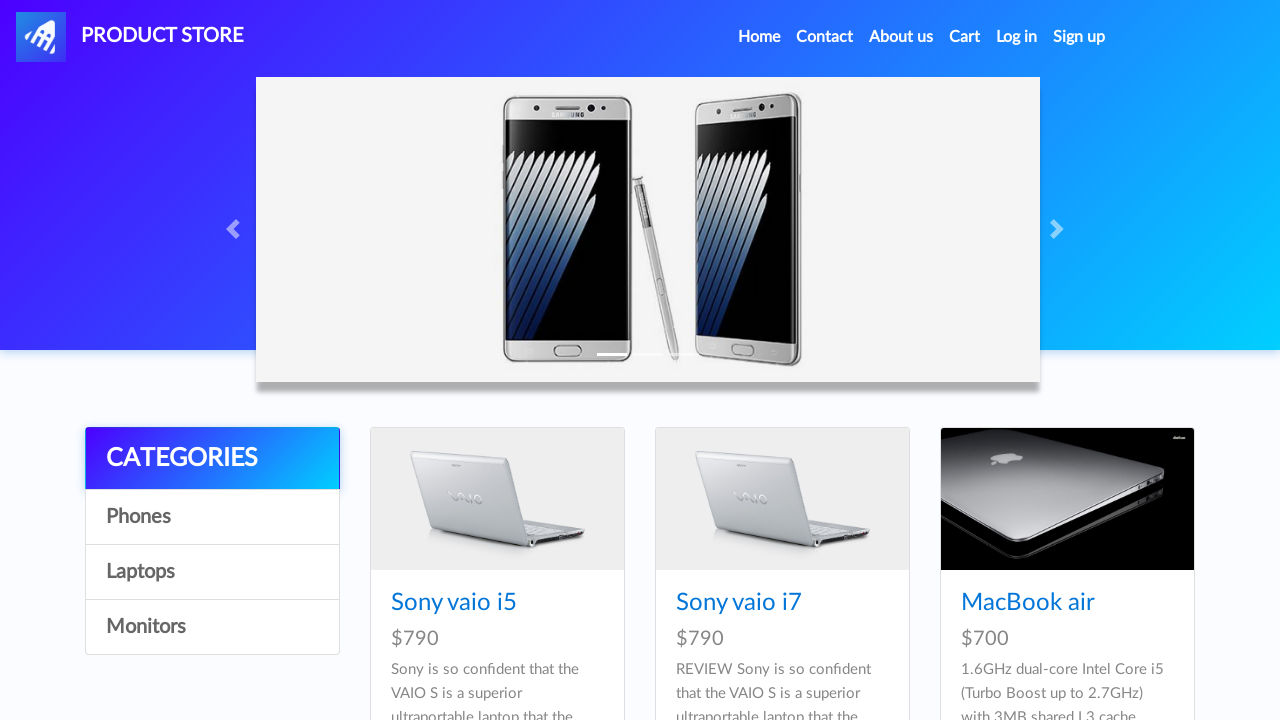

Clicked on randomly selected laptop (index 3) at (448, 361) on .hrefch >> nth=3
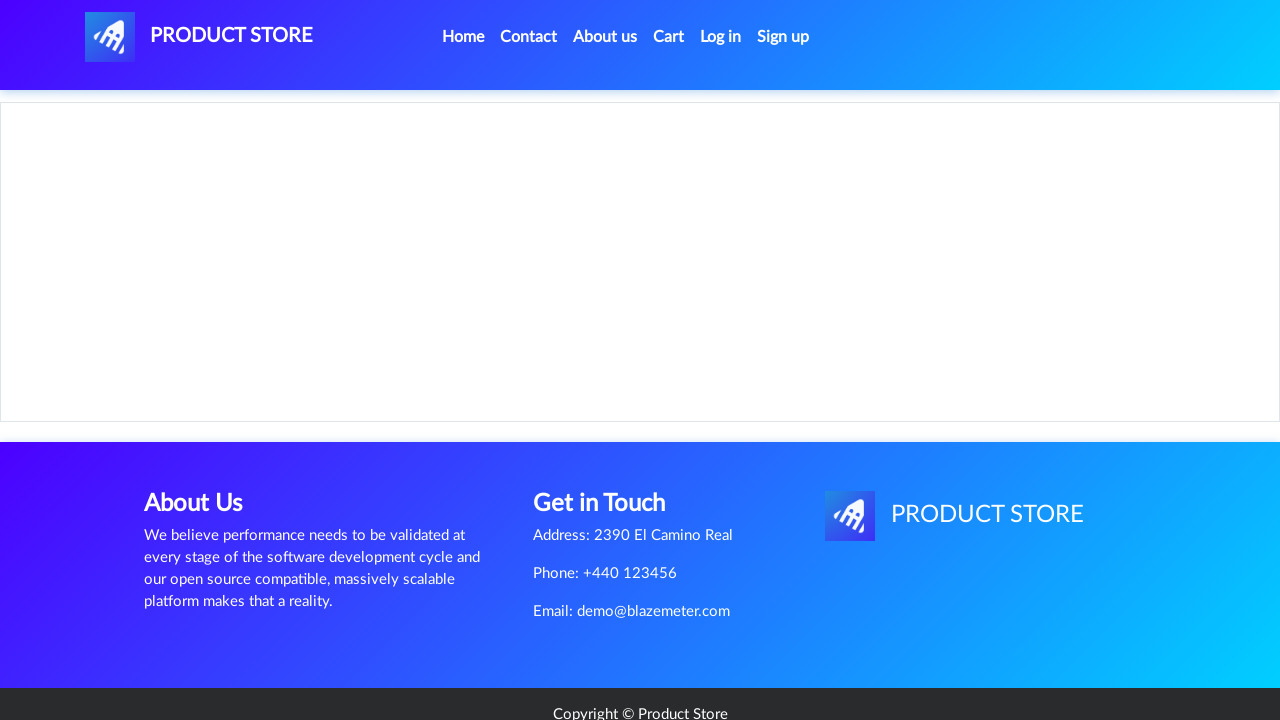

Waited for laptop details page to load
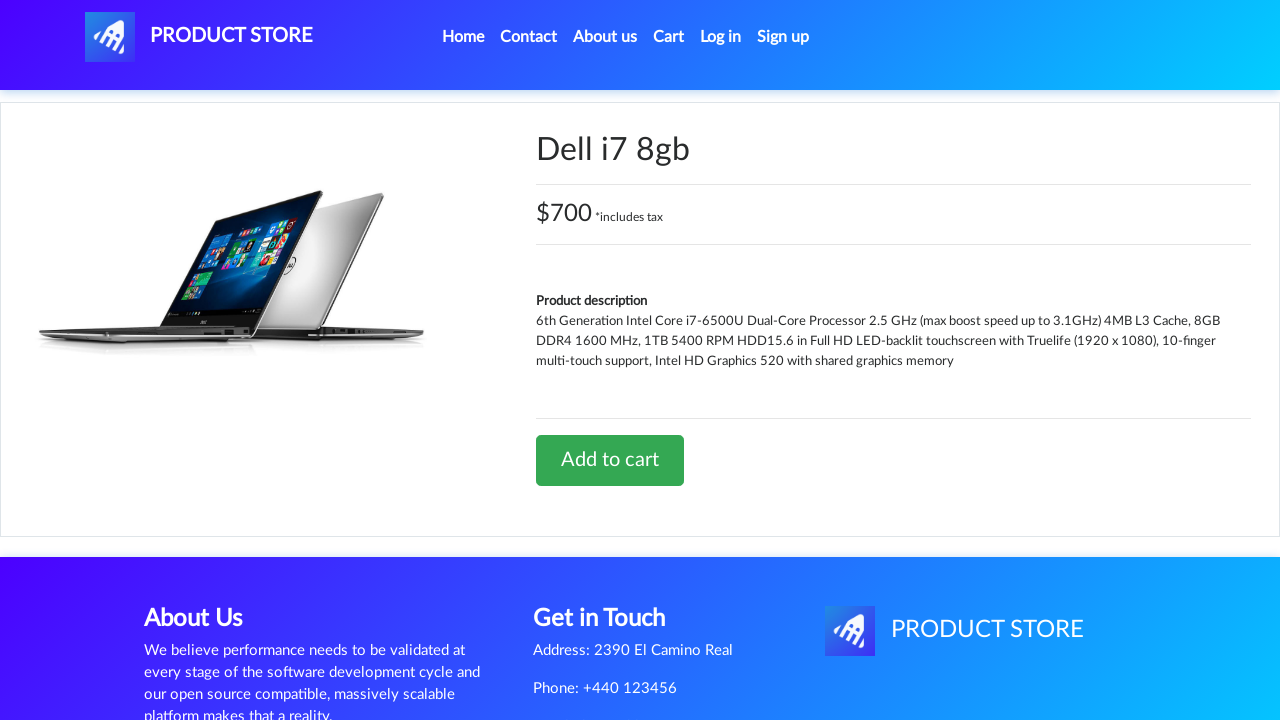

Clicked 'Add to cart' button at (610, 460) on xpath=//html/body/div[5]/div/div[2]/div[2]/div/a
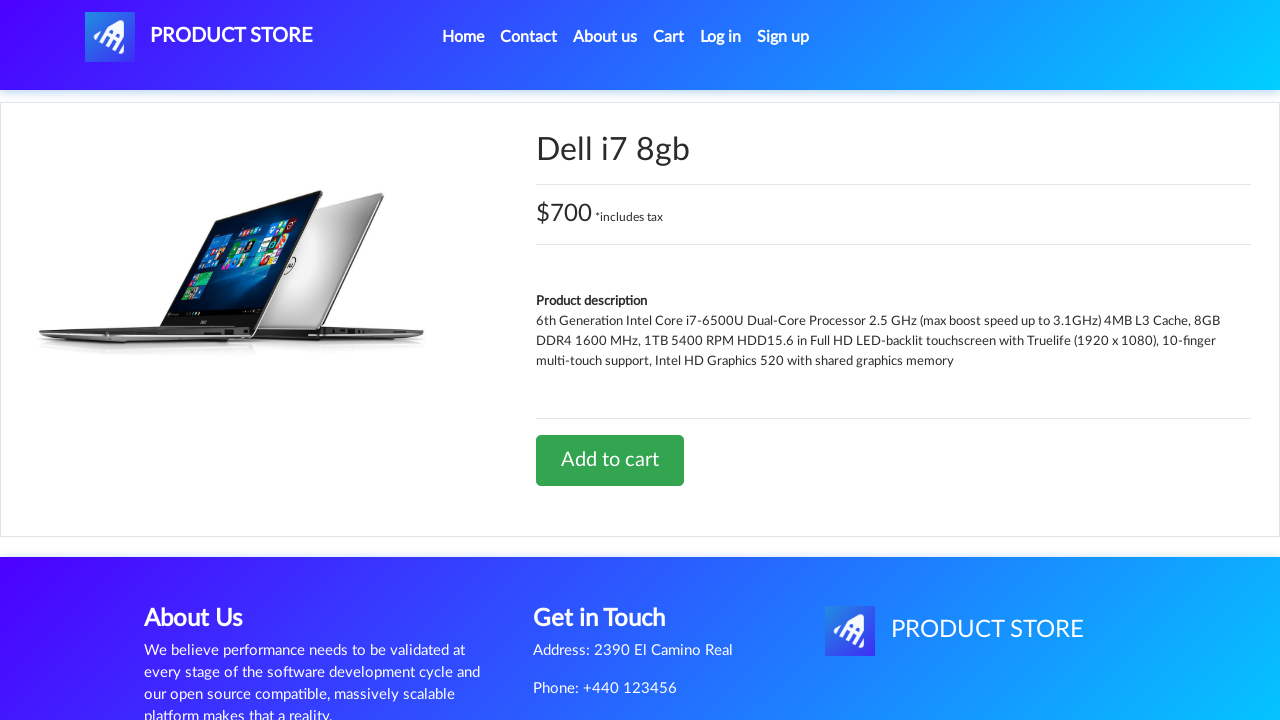

Waited for cart action to complete
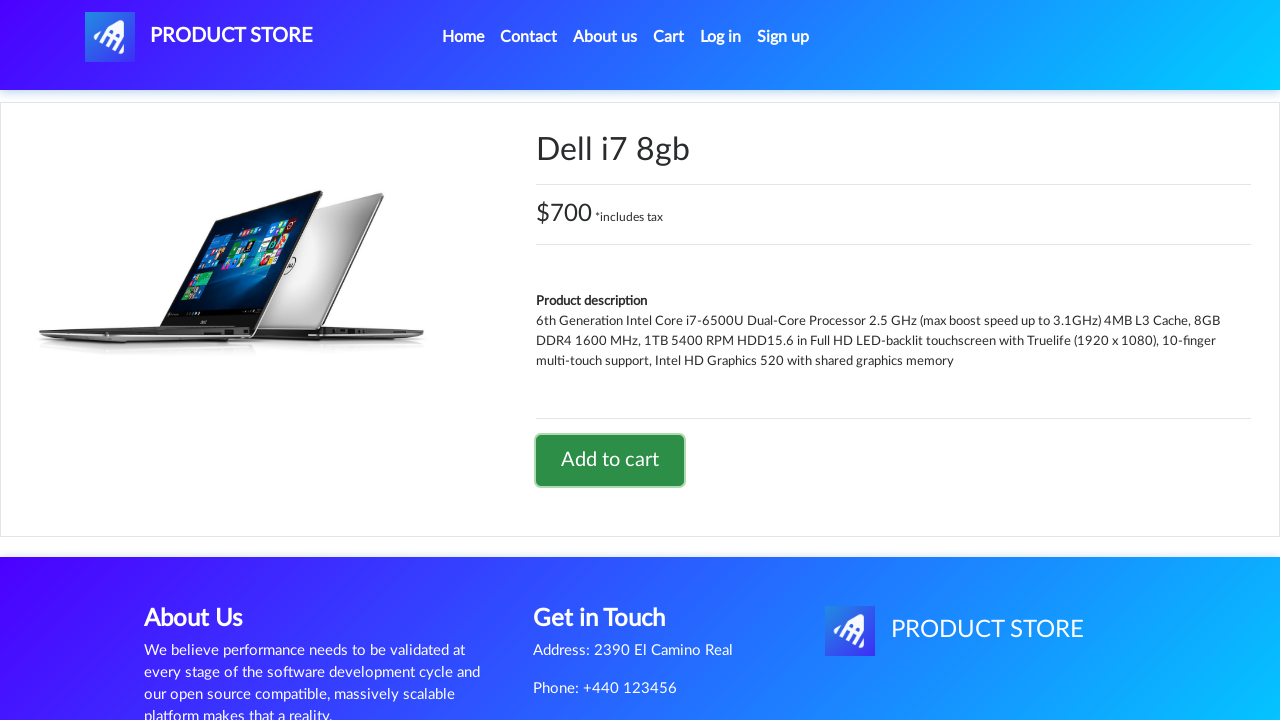

Alert dialog accepted
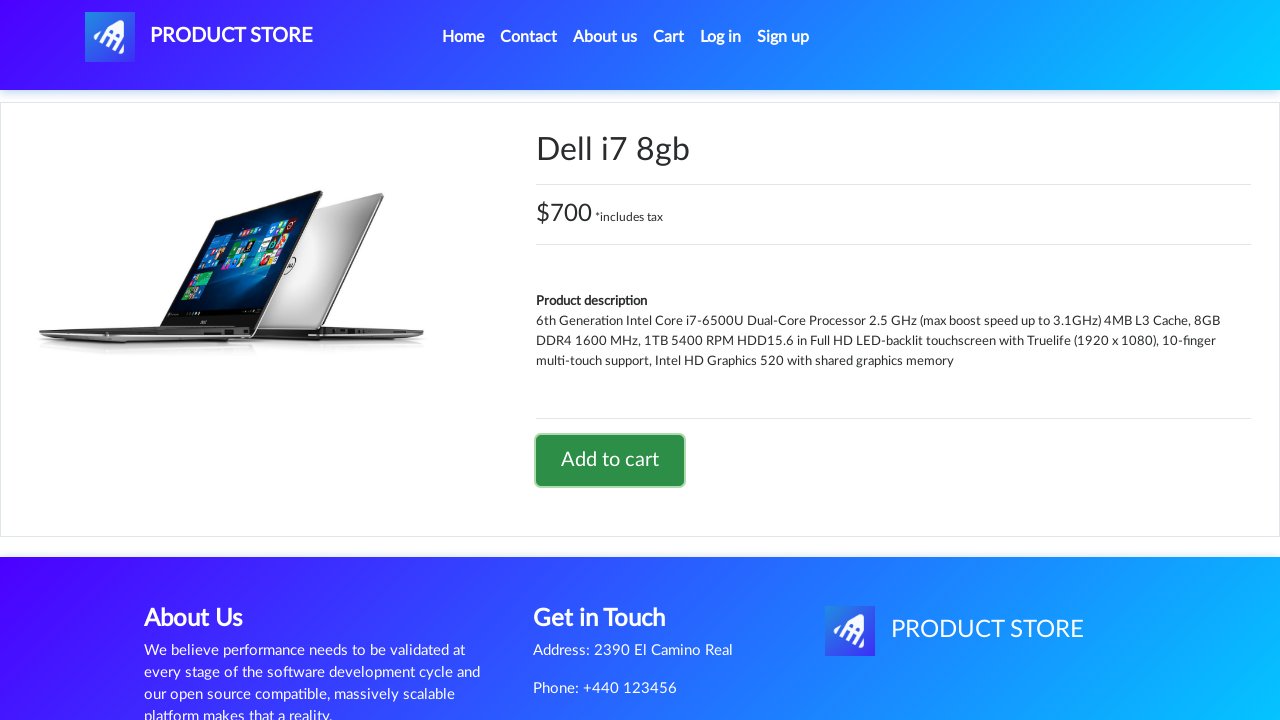

Navigated back from laptop details page
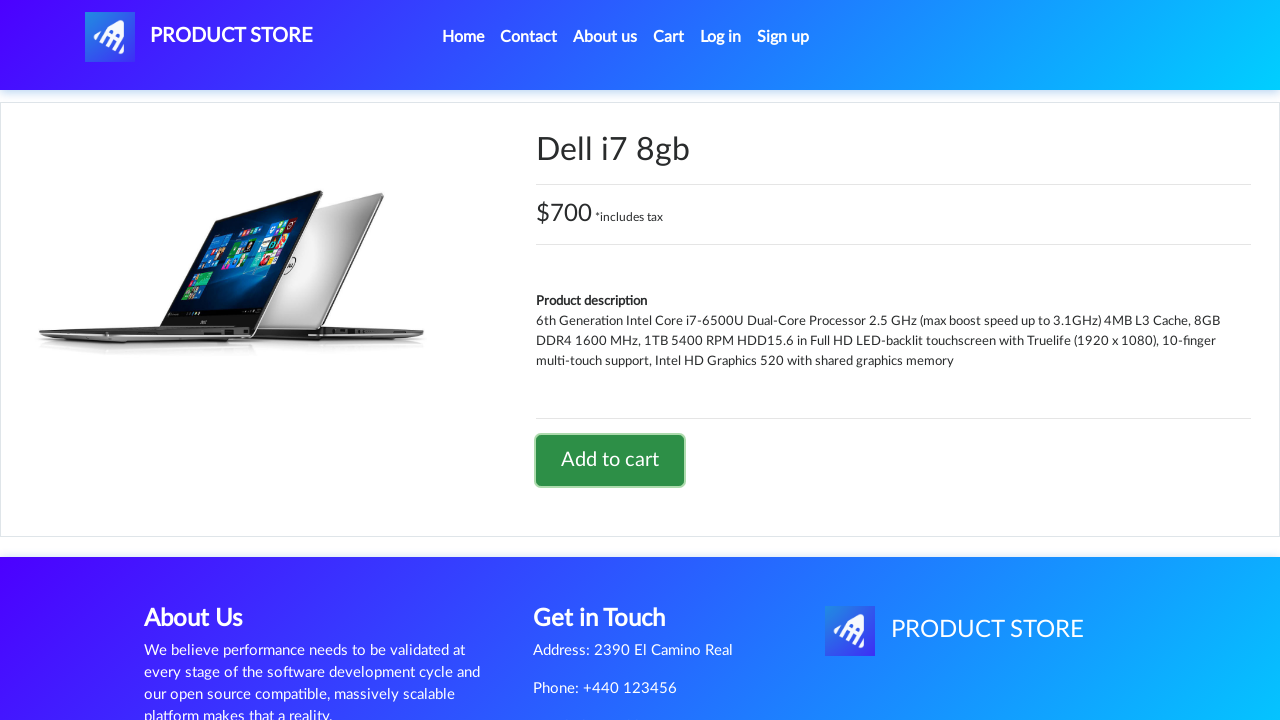

Navigated back to Laptops category
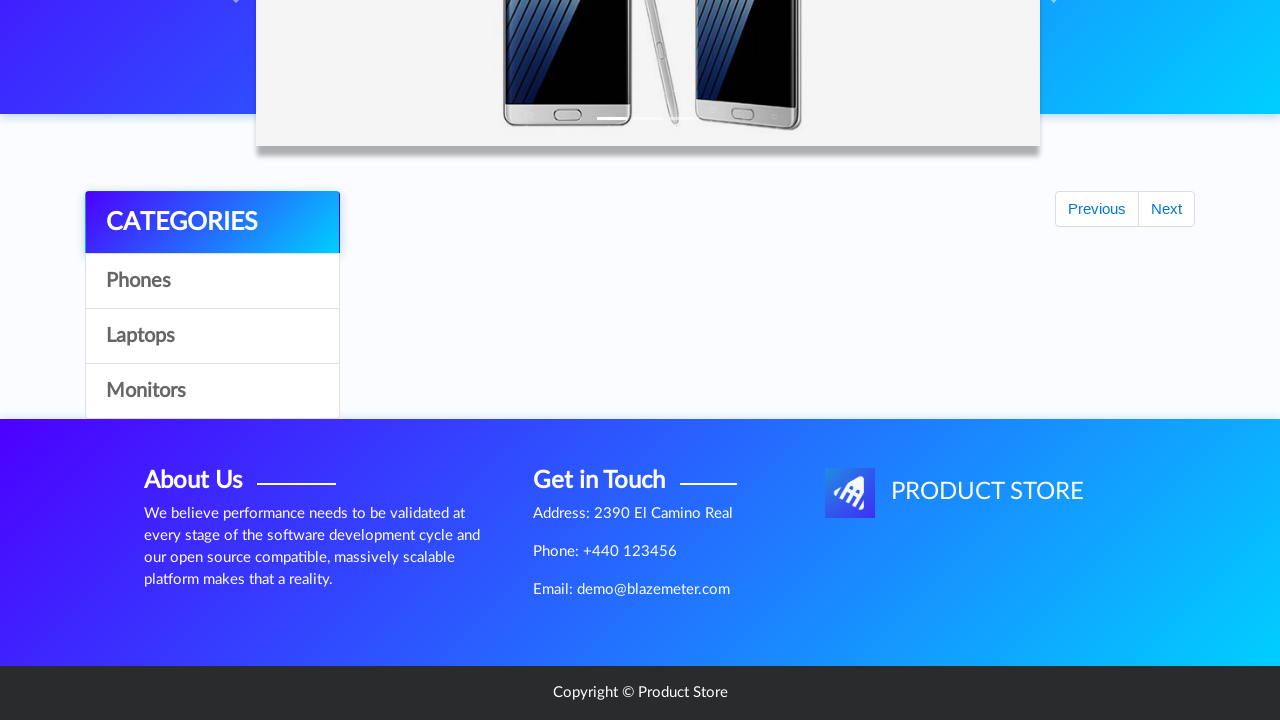

Clicked on randomly selected laptop (index 1) at (769, 367) on .hrefch >> nth=1
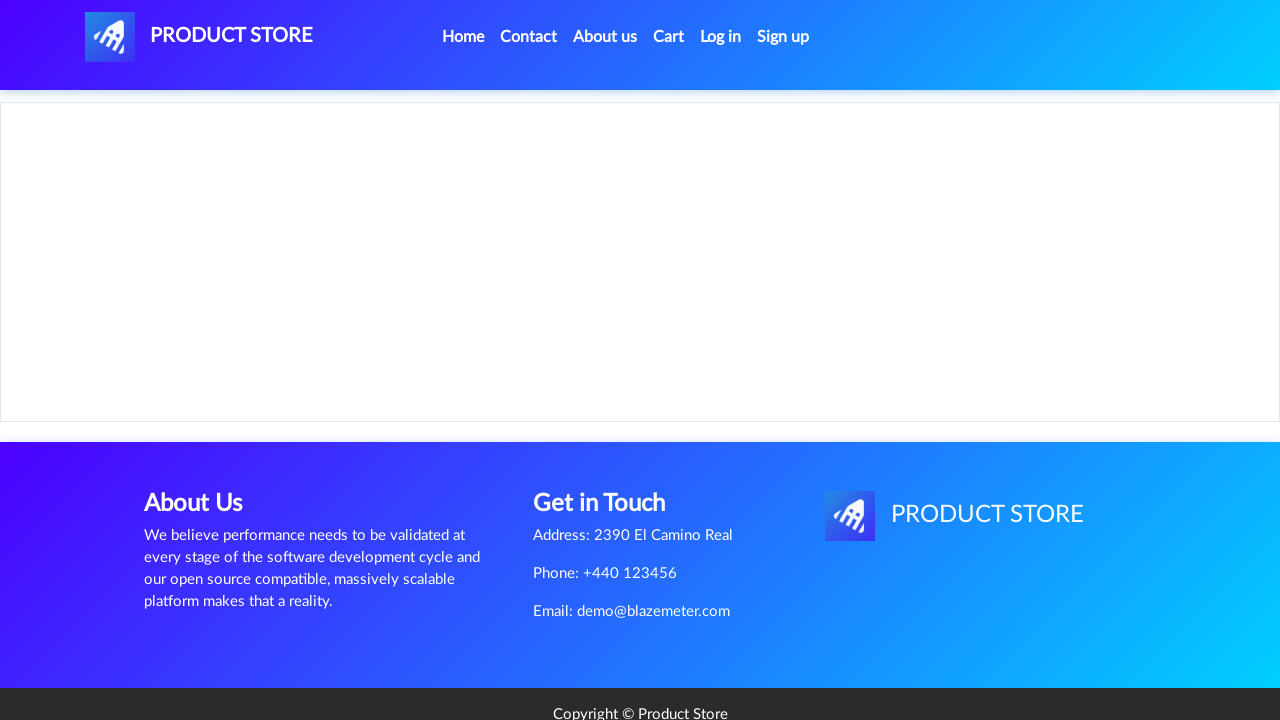

Waited for laptop details page to load
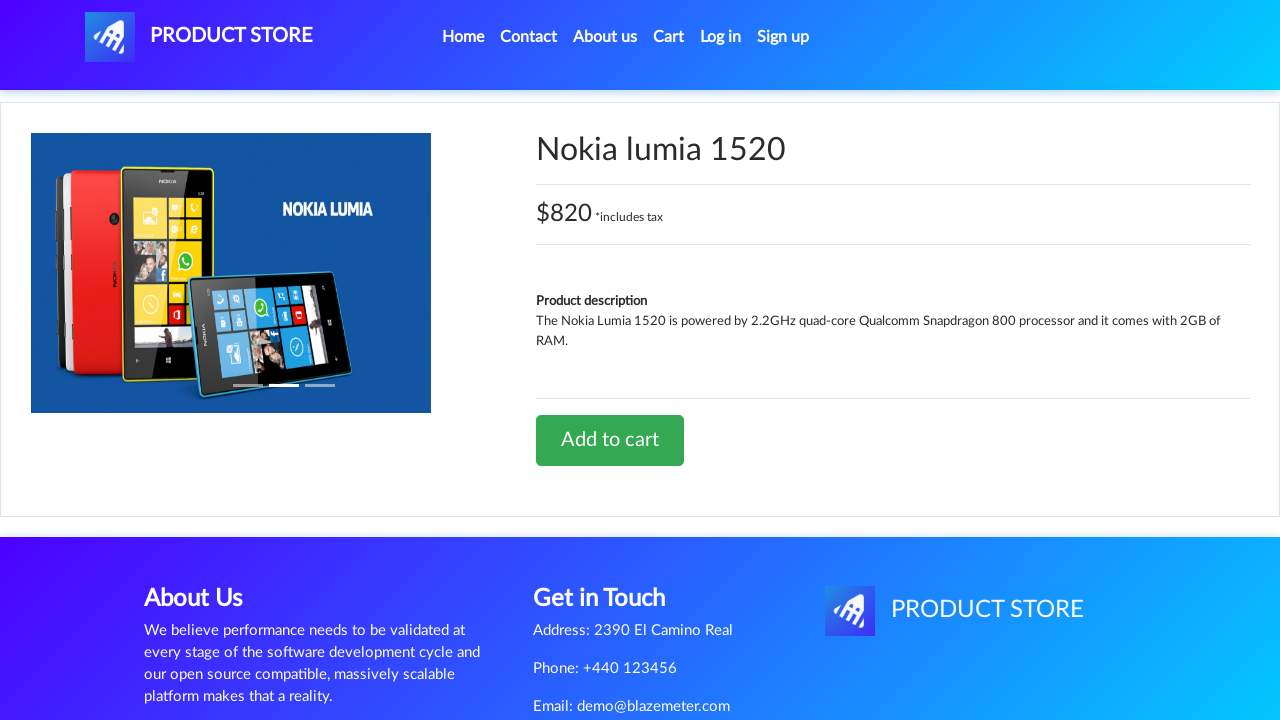

Clicked 'Add to cart' button at (610, 440) on xpath=//html/body/div[5]/div/div[2]/div[2]/div/a
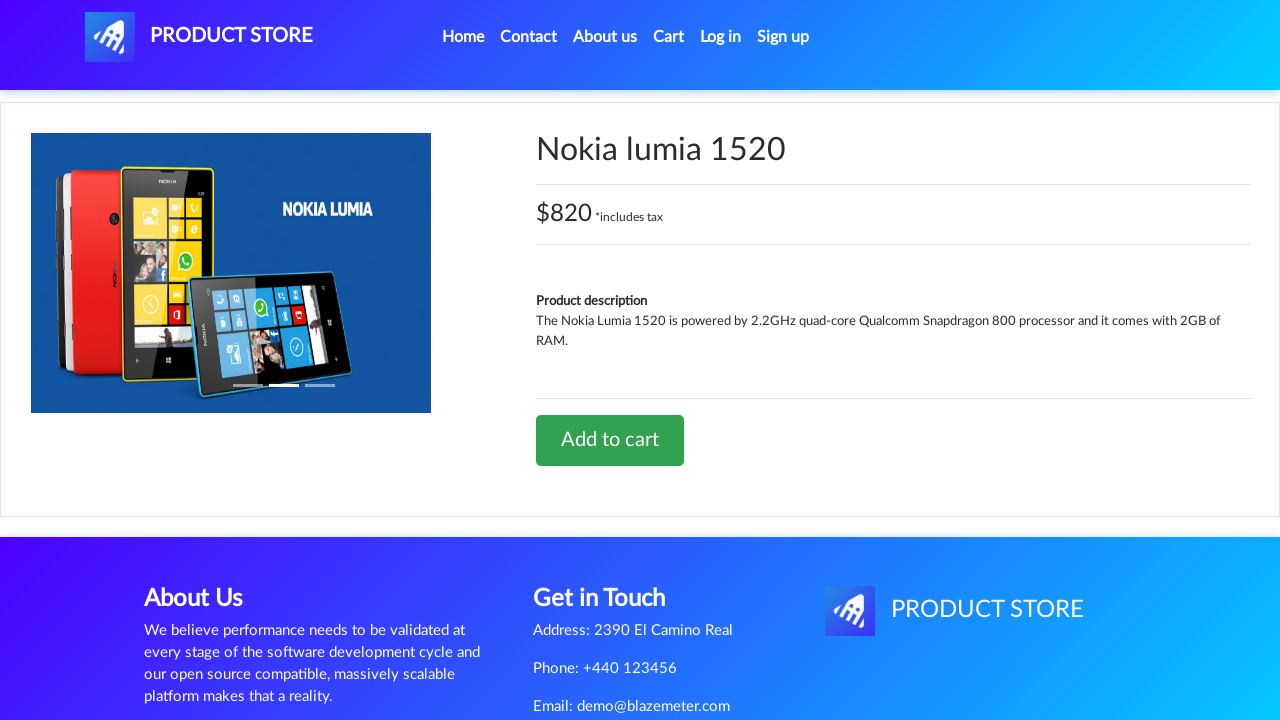

Waited for cart action to complete
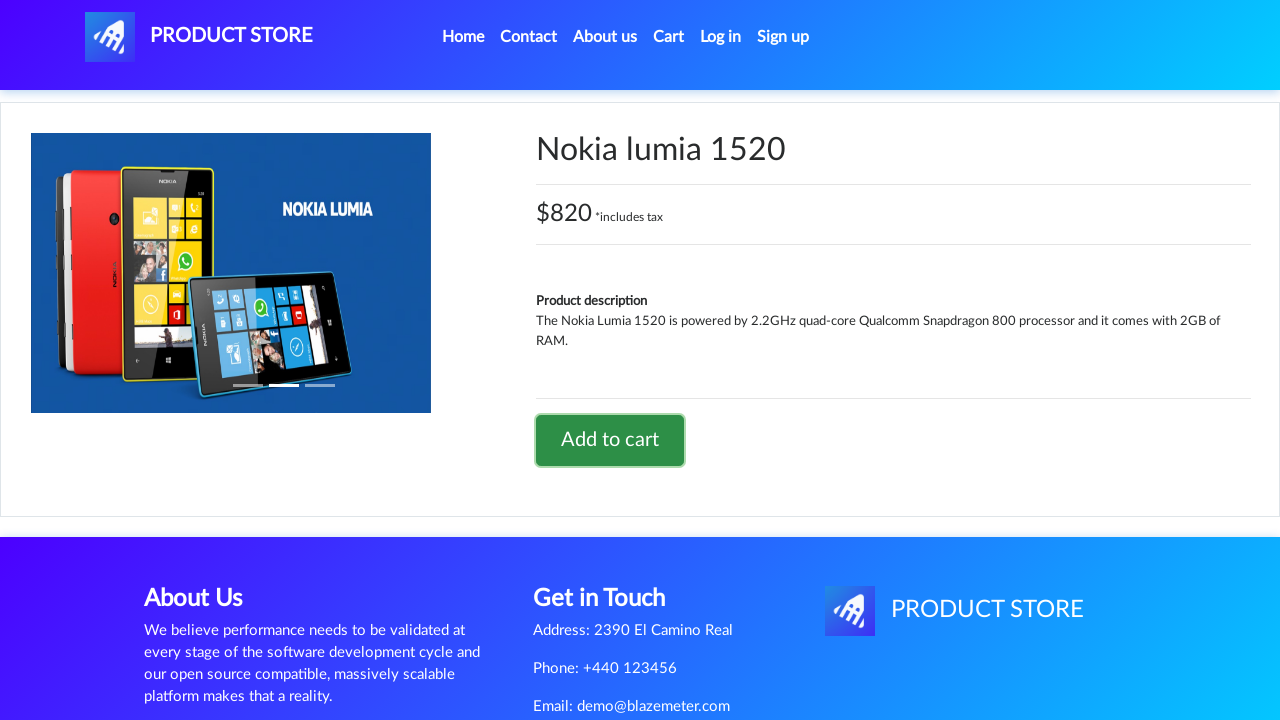

Alert dialog accepted
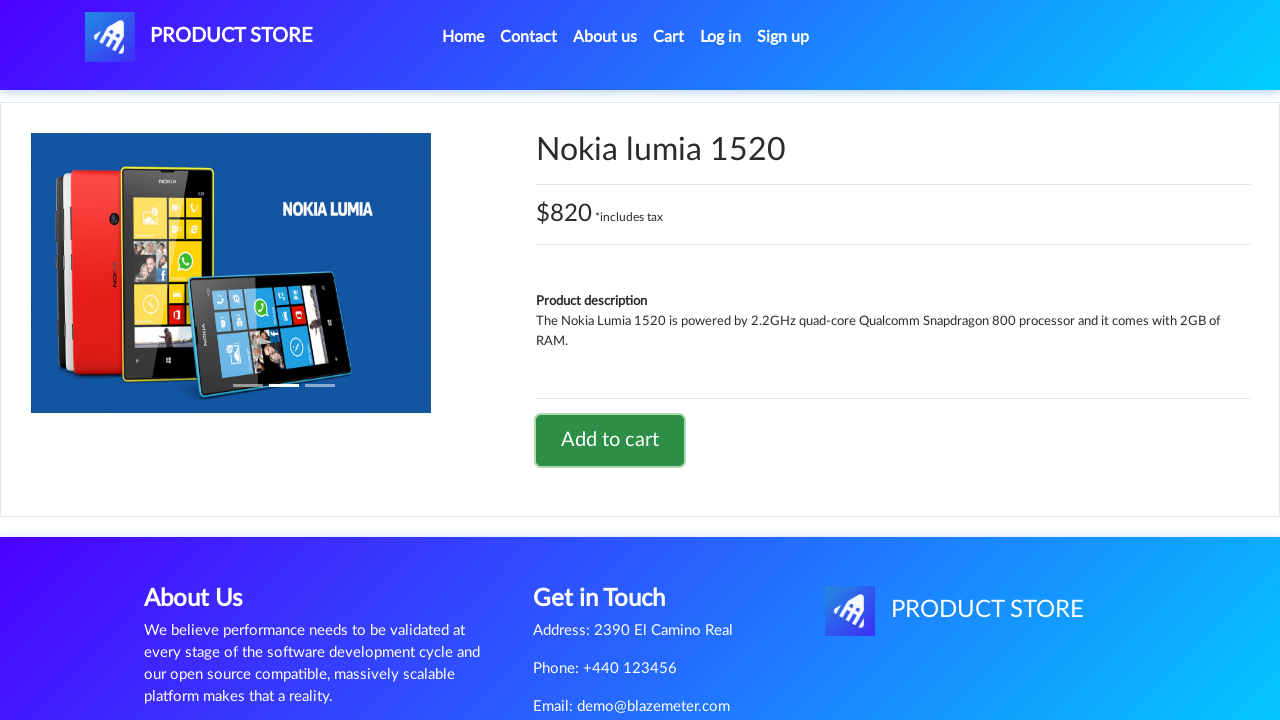

Navigated back from laptop details page
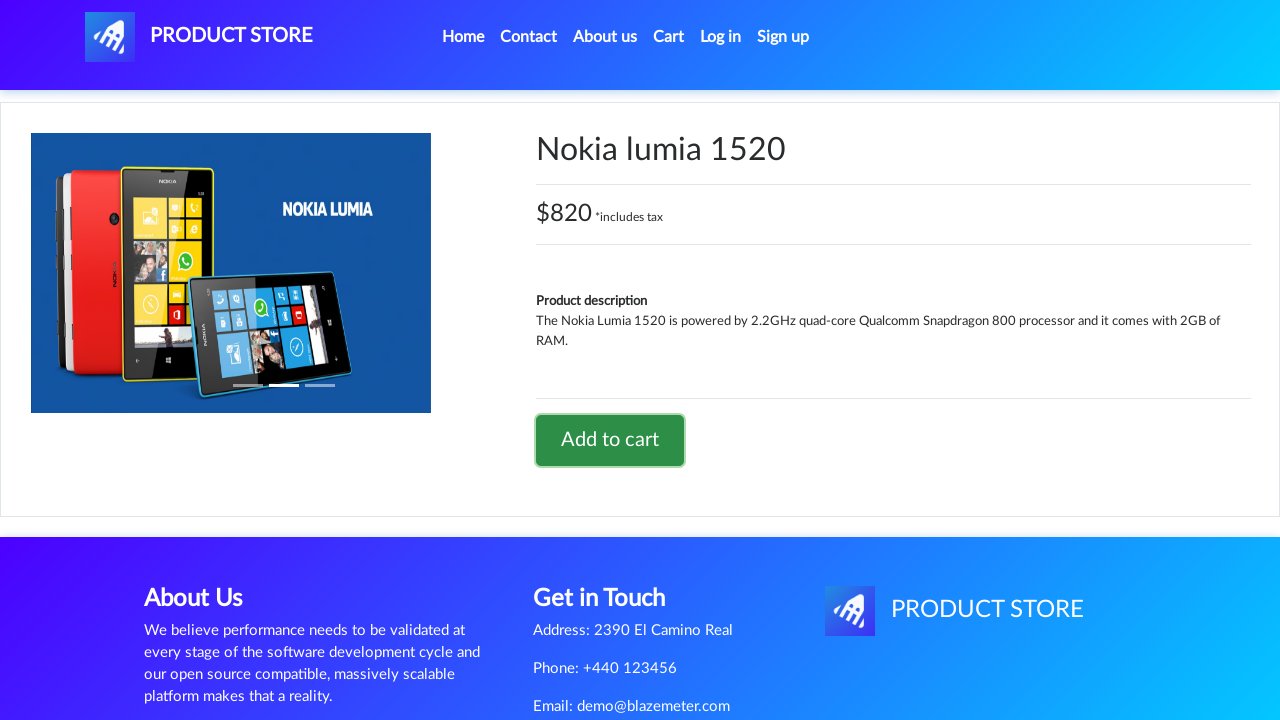

Navigated back to Laptops category
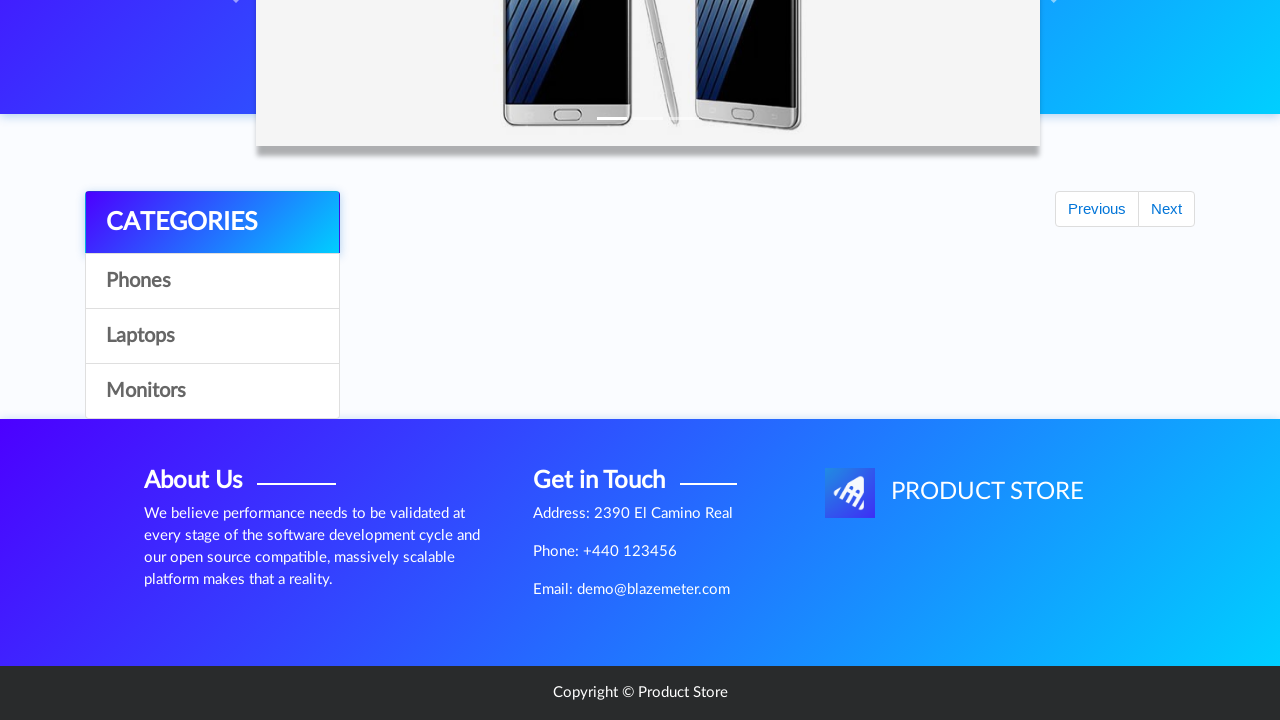

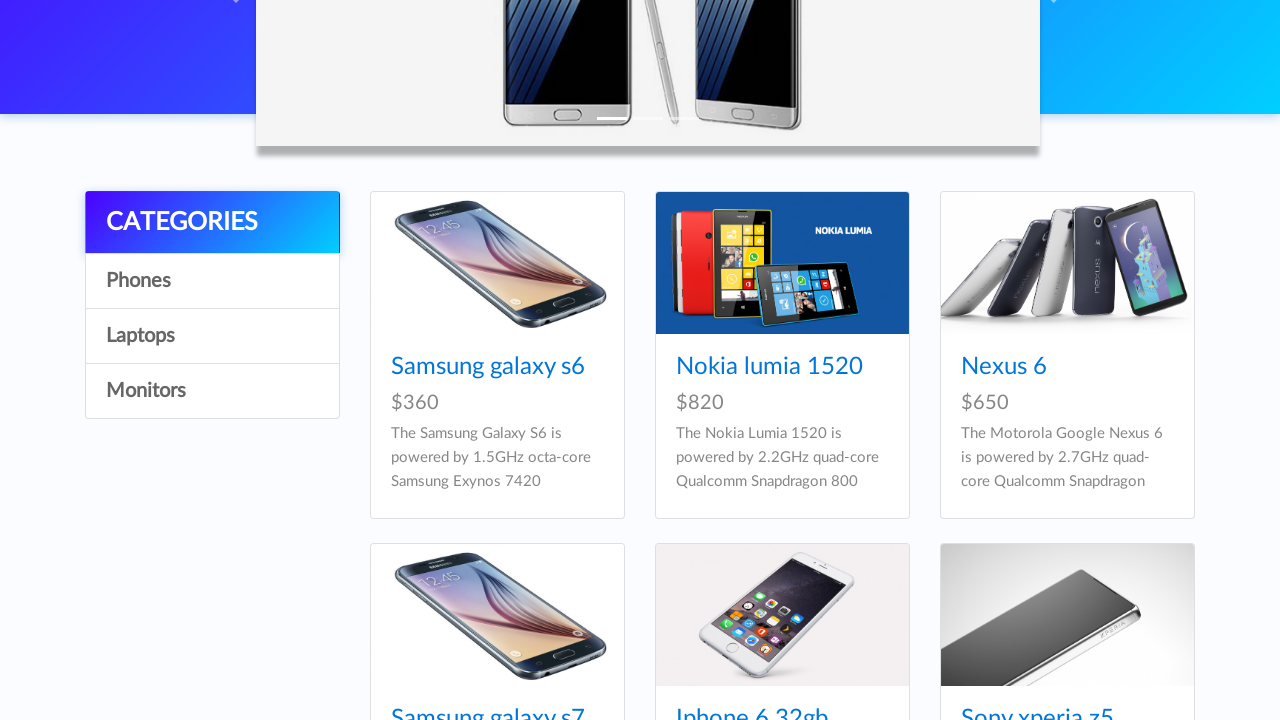